Tests various CSS and XPath locator strategies on a practice automation page by clicking radio buttons, checkboxes, and filling input fields with different selector patterns.

Starting URL: https://rahulshettyacademy.com/AutomationPractice/

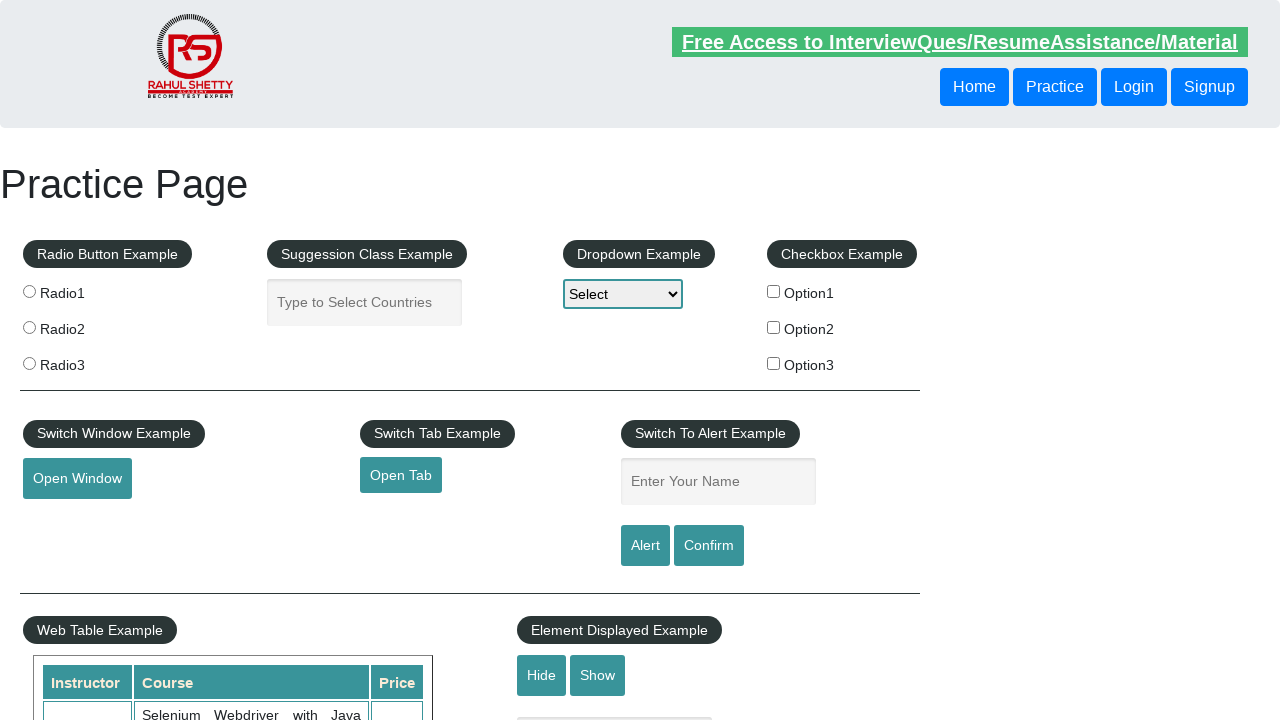

Clicked radio button with value 'radio2' using CSS attribute selector at (29, 327) on input[value='radio2']
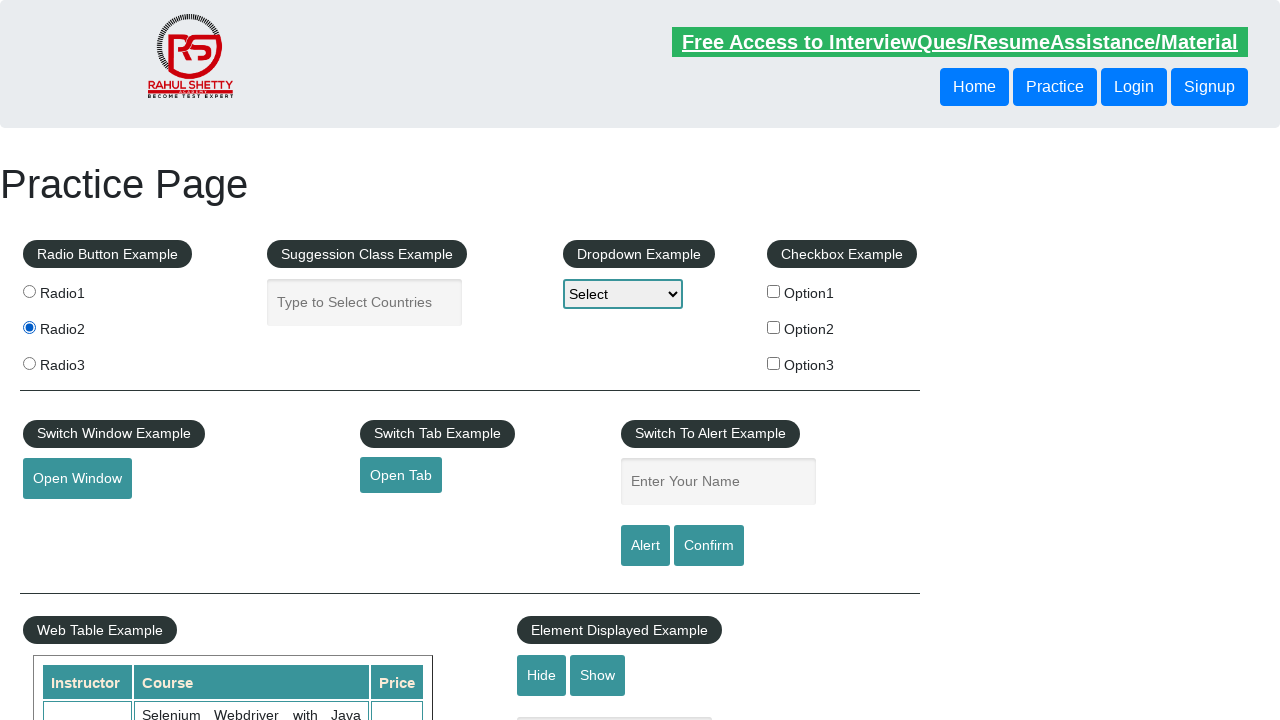

Clicked radio button with value 'radio3' using XPath at (29, 363) on xpath=//input[@value='radio3']
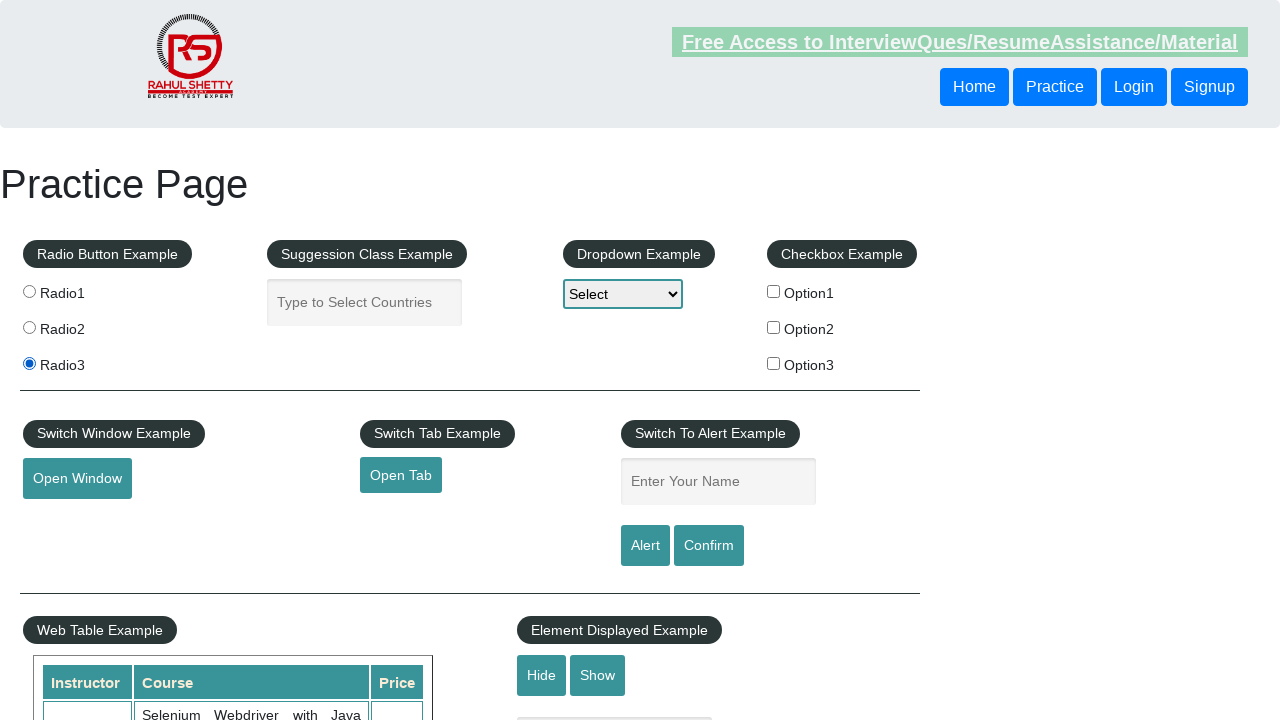

Clicked checkbox with ID 'checkBoxOption1' using CSS ID selector at (774, 291) on #checkBoxOption1
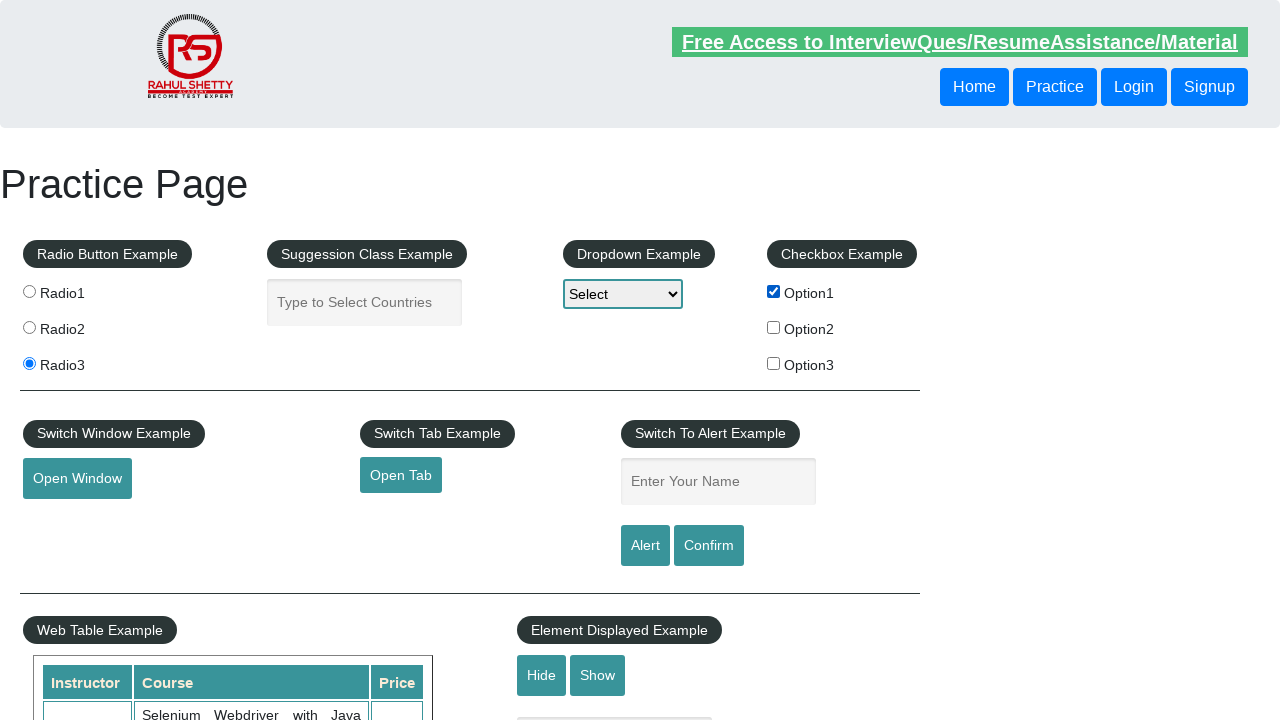

Clicked element with class 'radioButton' using CSS class selector at (29, 291) on .radioButton
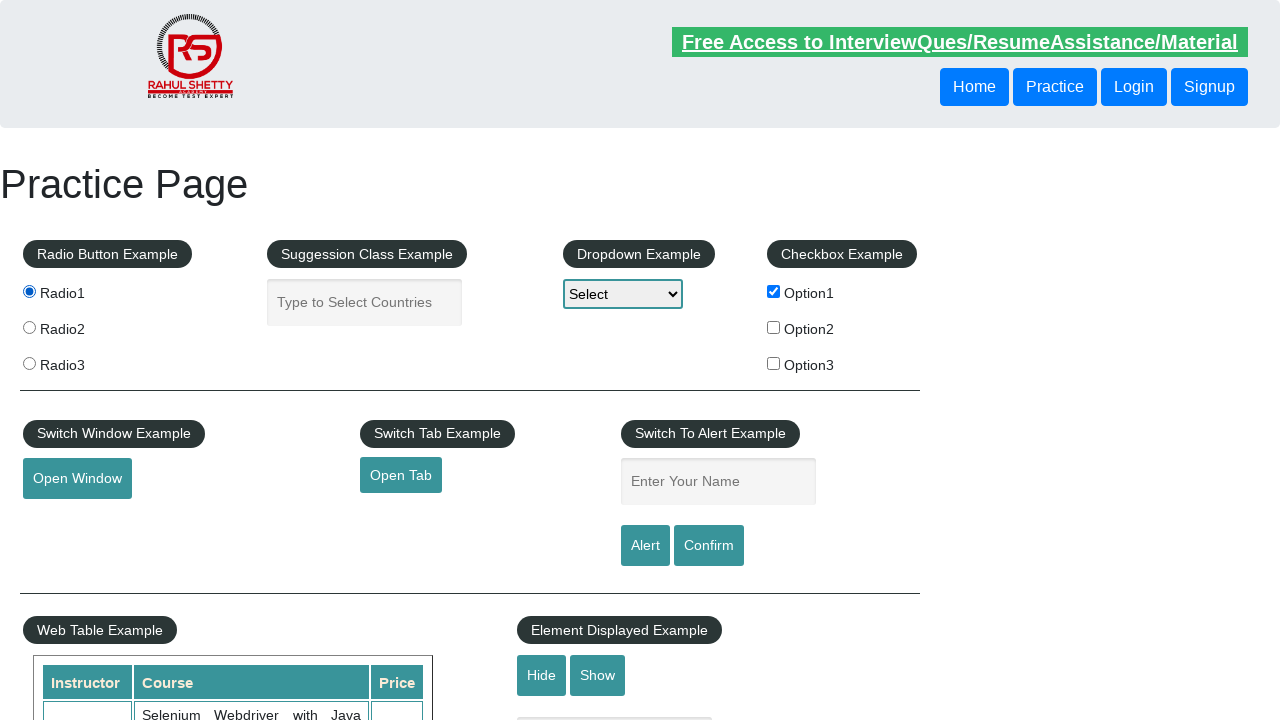

Clicked element with value 'radio3' using XPath wildcard at (29, 363) on xpath=//*[@value='radio3']
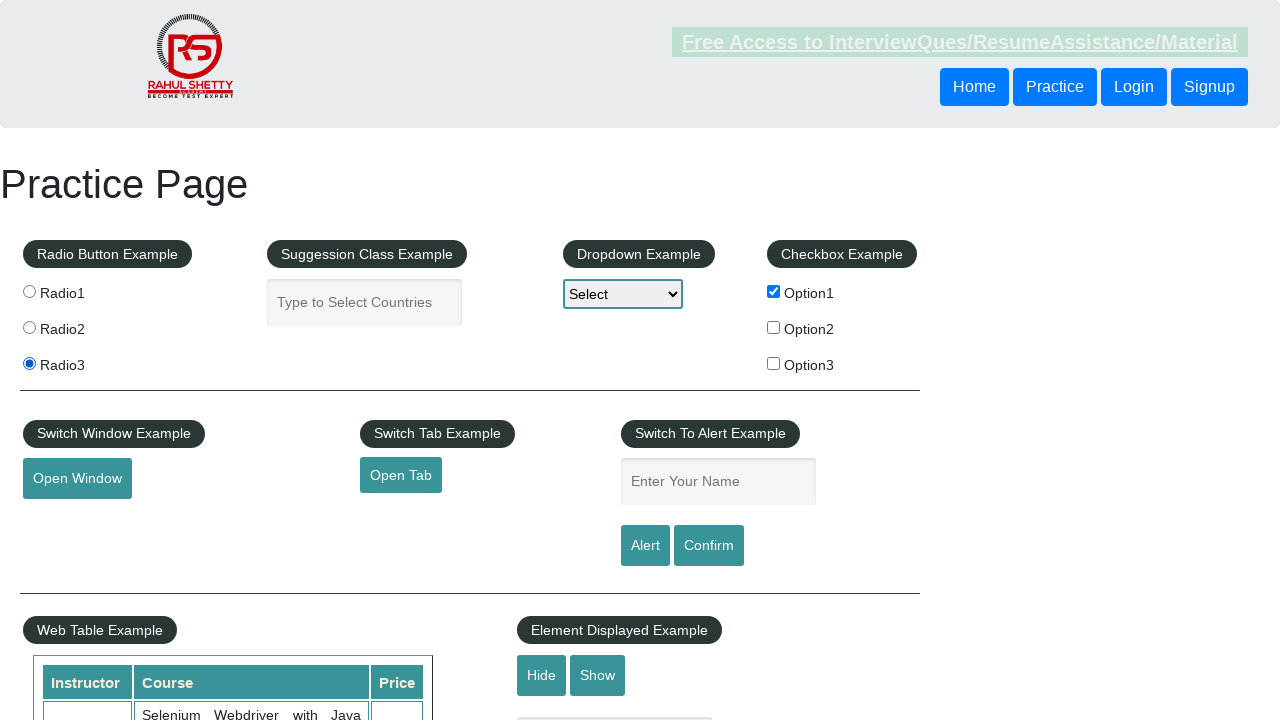

Clicked radio button with name 'radioButton' and value 'radio1' using multiple CSS attribute selectors at (29, 291) on input[name='radioButton'][value='radio1']
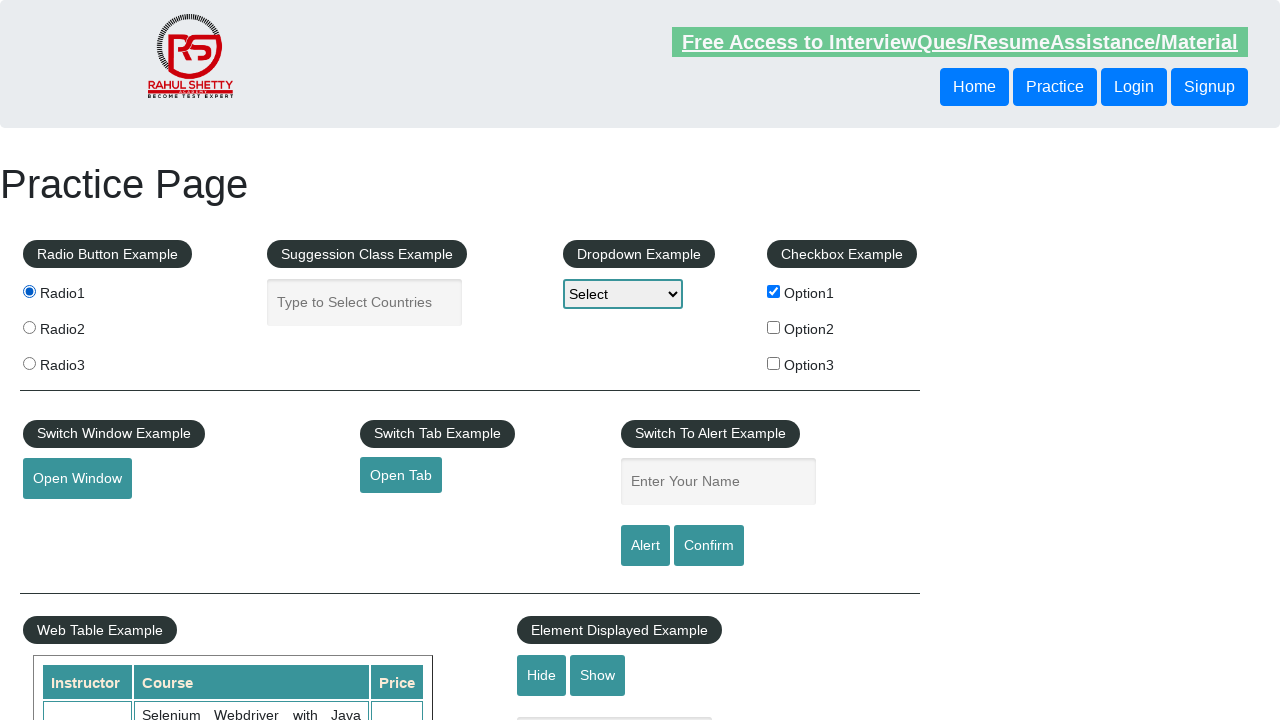

Clicked radio button with name 'radioButton' and value 'radio2' using XPath with 'and' condition at (29, 327) on xpath=//input[@name='radioButton' and @value='radio2']
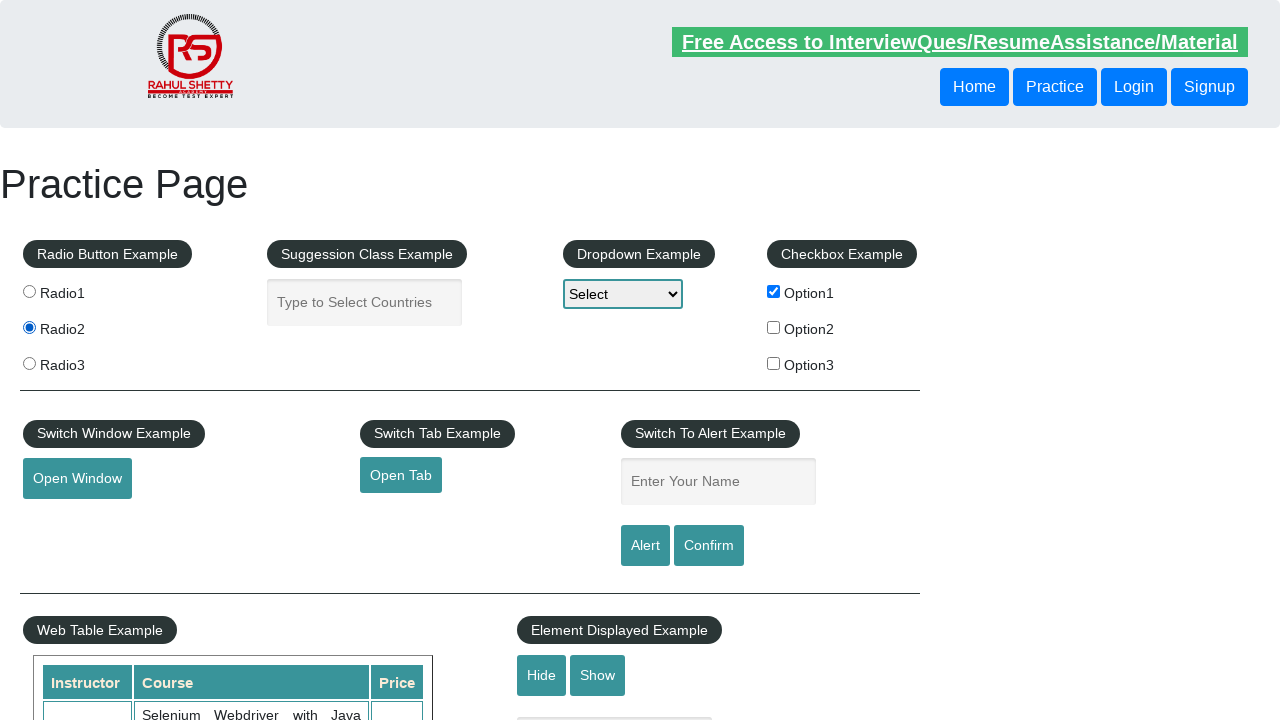

Filled input field with placeholder starting with 'Enter Your' with text 'Hello' using CSS starts-with selector on input[placeholder^='Enter Your']
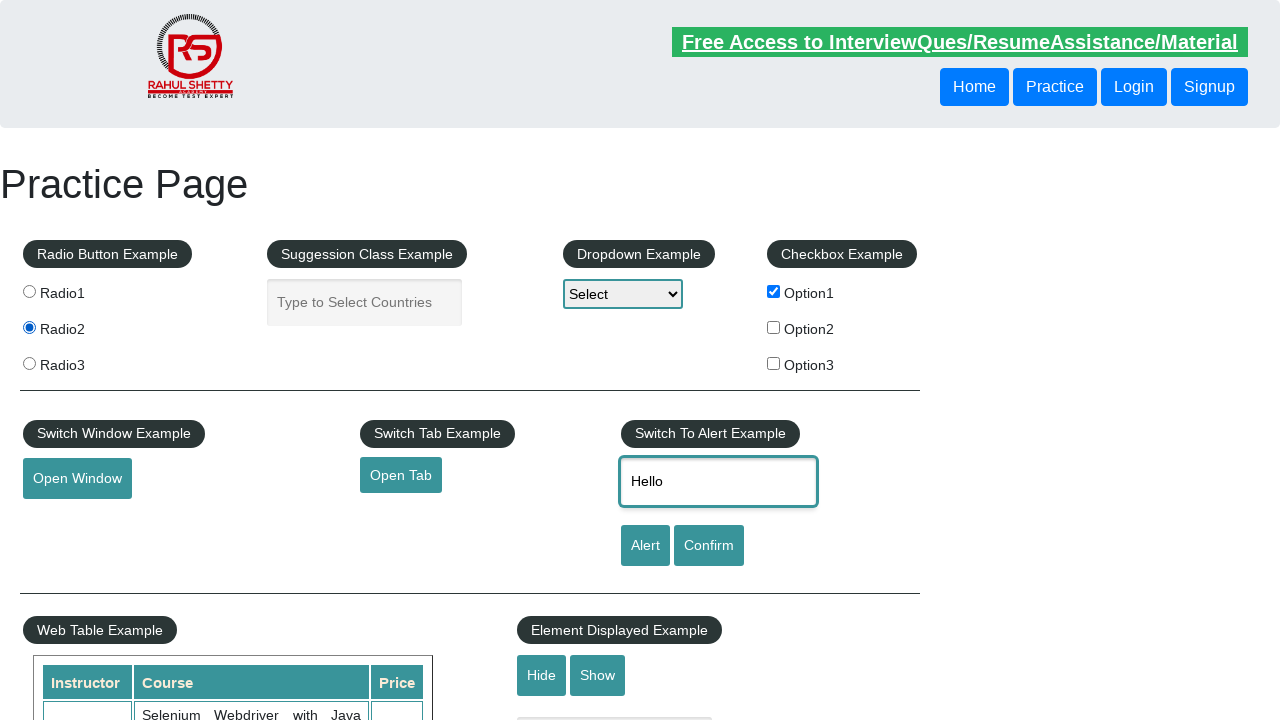

Filled input field with placeholder starting with 'Enter Your' with text 'Hello XPATH' using XPath starts-with on xpath=//input[starts-with(@placeholder,'Enter Your')]
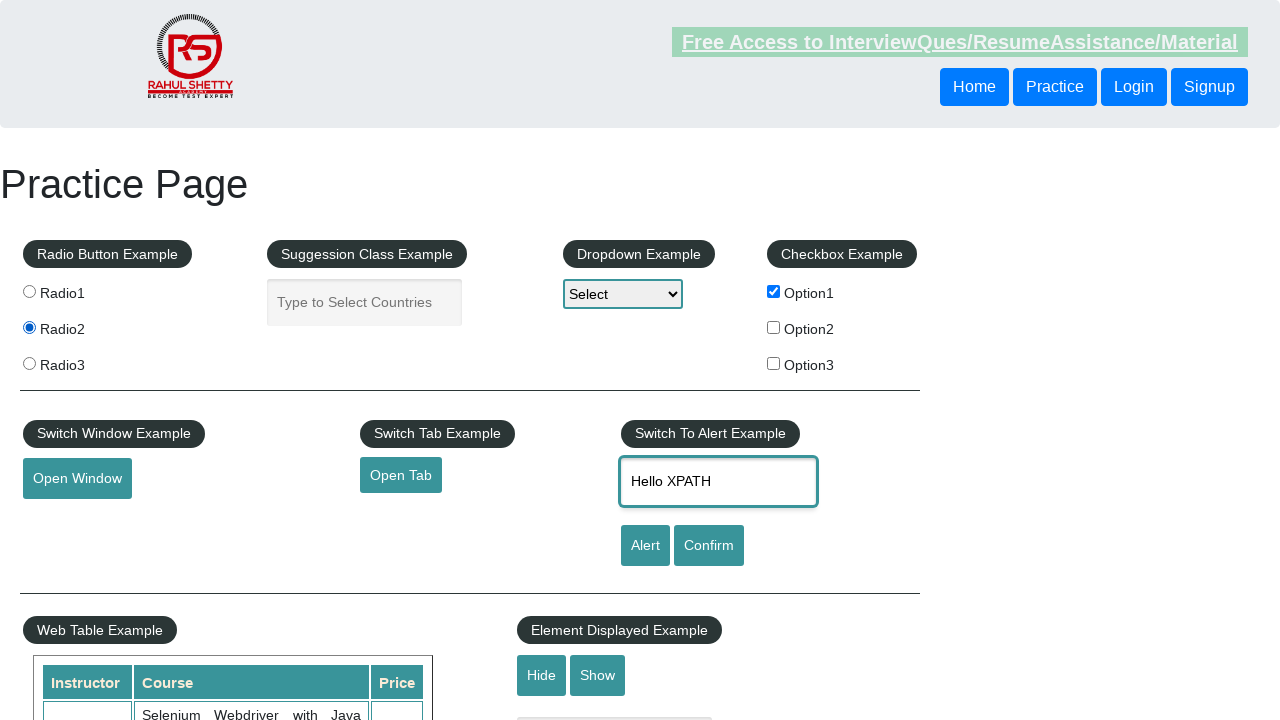

Filled input field with placeholder containing 'Your Name' with text 'Hello' using CSS contains selector on input[placeholder*='Your Name']
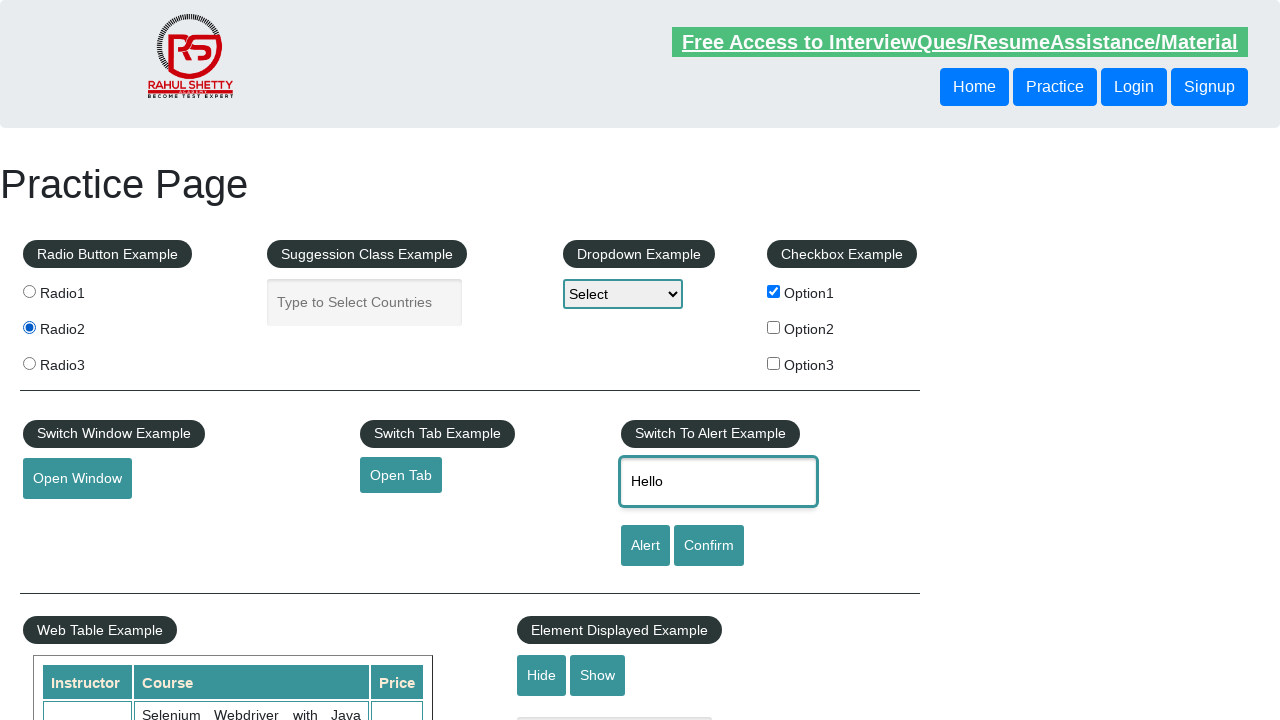

Filled input field with placeholder containing 'Your Name' with text 'Hello XPATH' using XPath contains on xpath=//input[contains(@placeholder,'Your Name')]
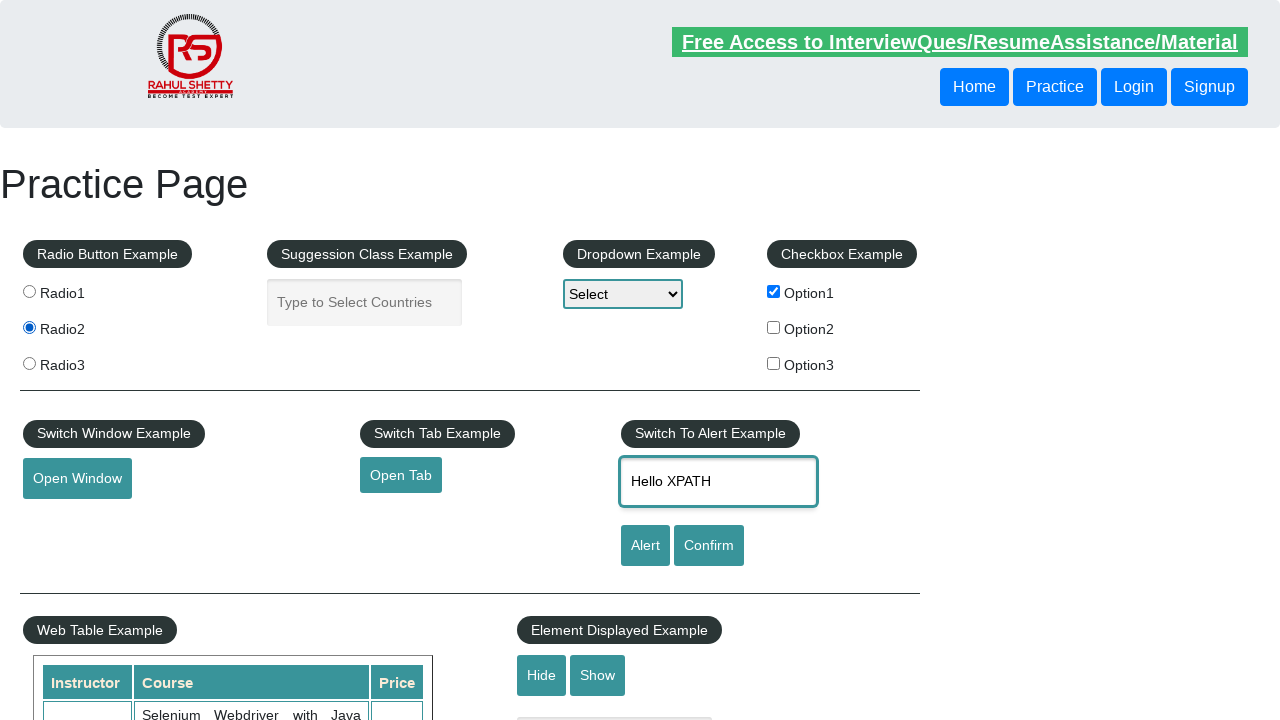

Verified first table header in courses table is visible using CSS first-child selector
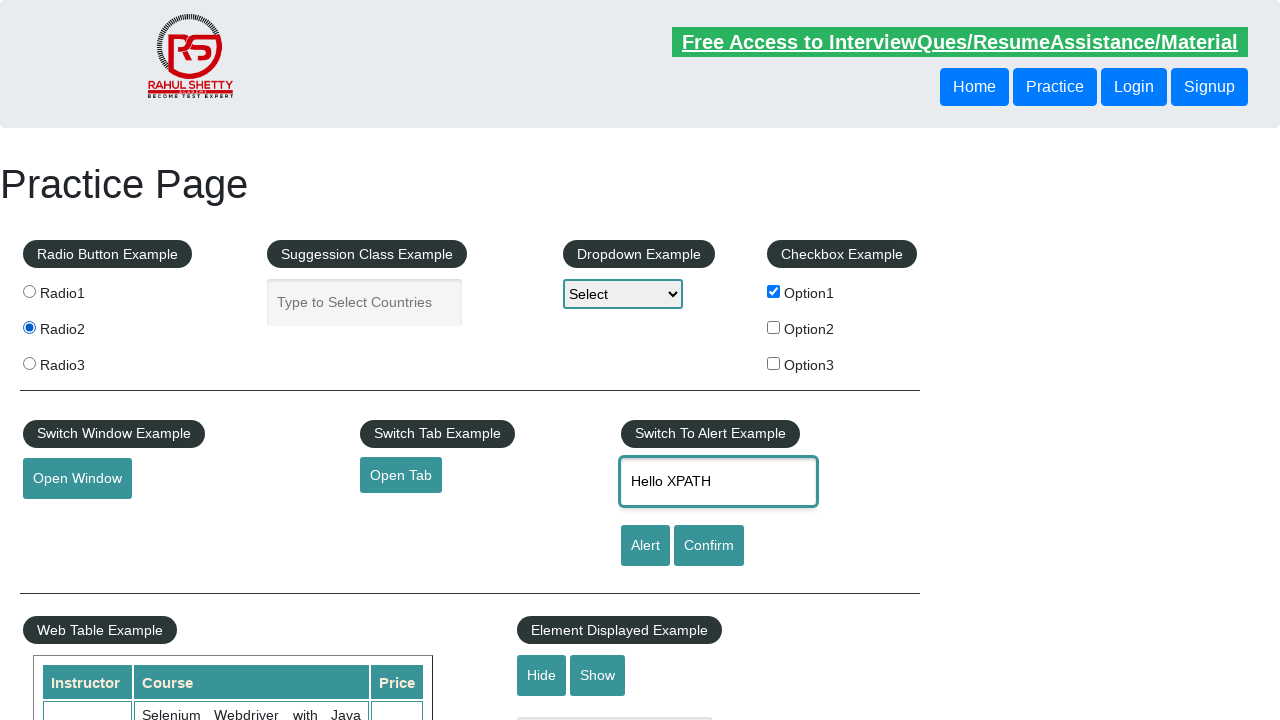

Verified second table header in courses table is visible using CSS nth-child(2) selector
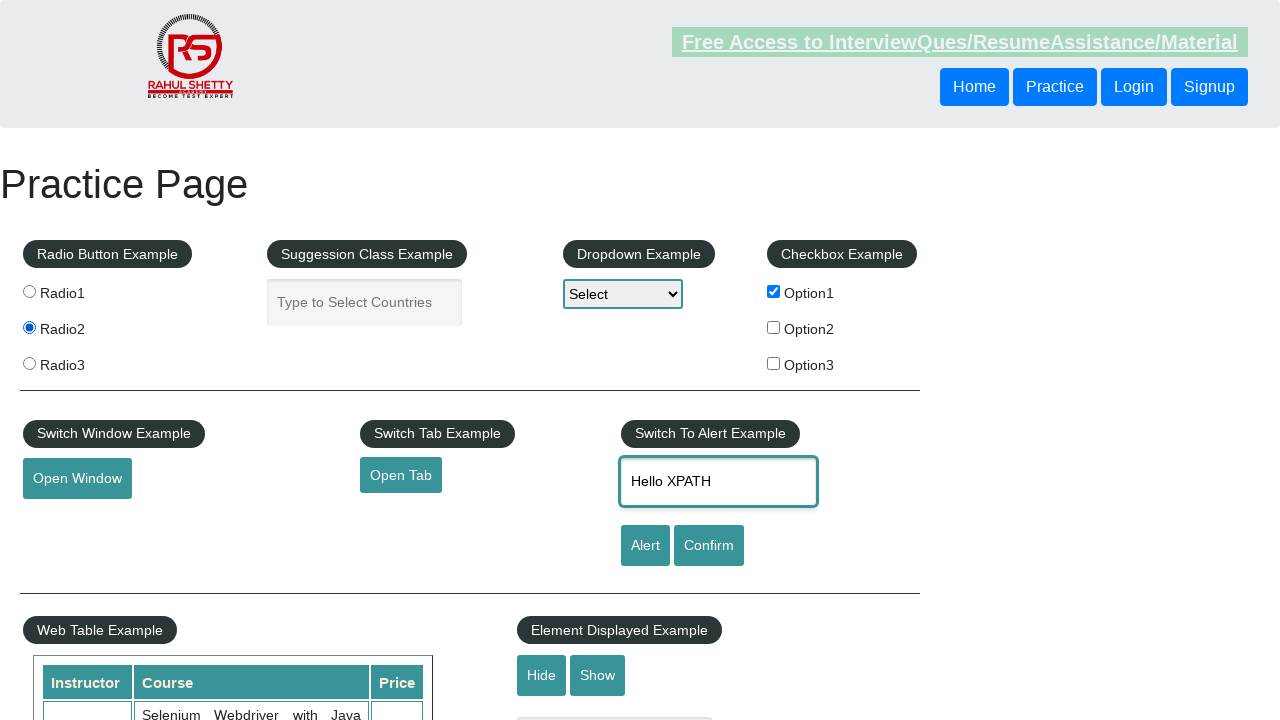

Verified last table header in courses table is visible using CSS last-child selector
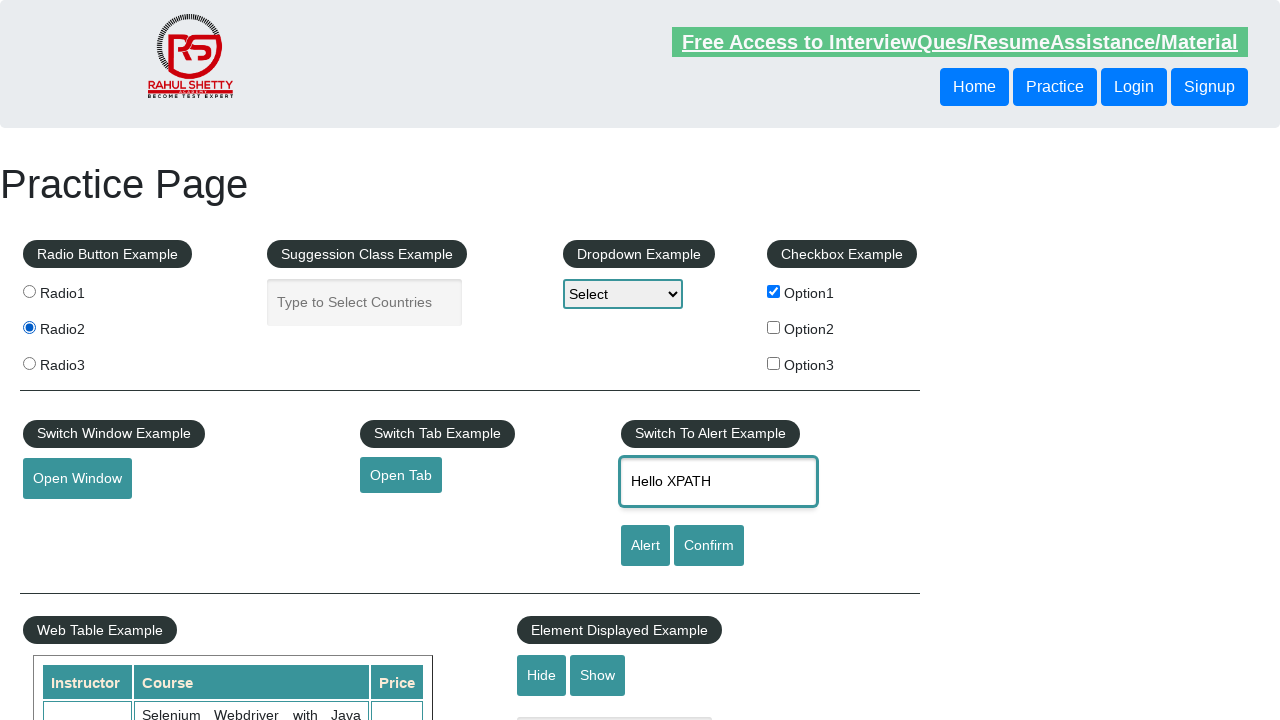

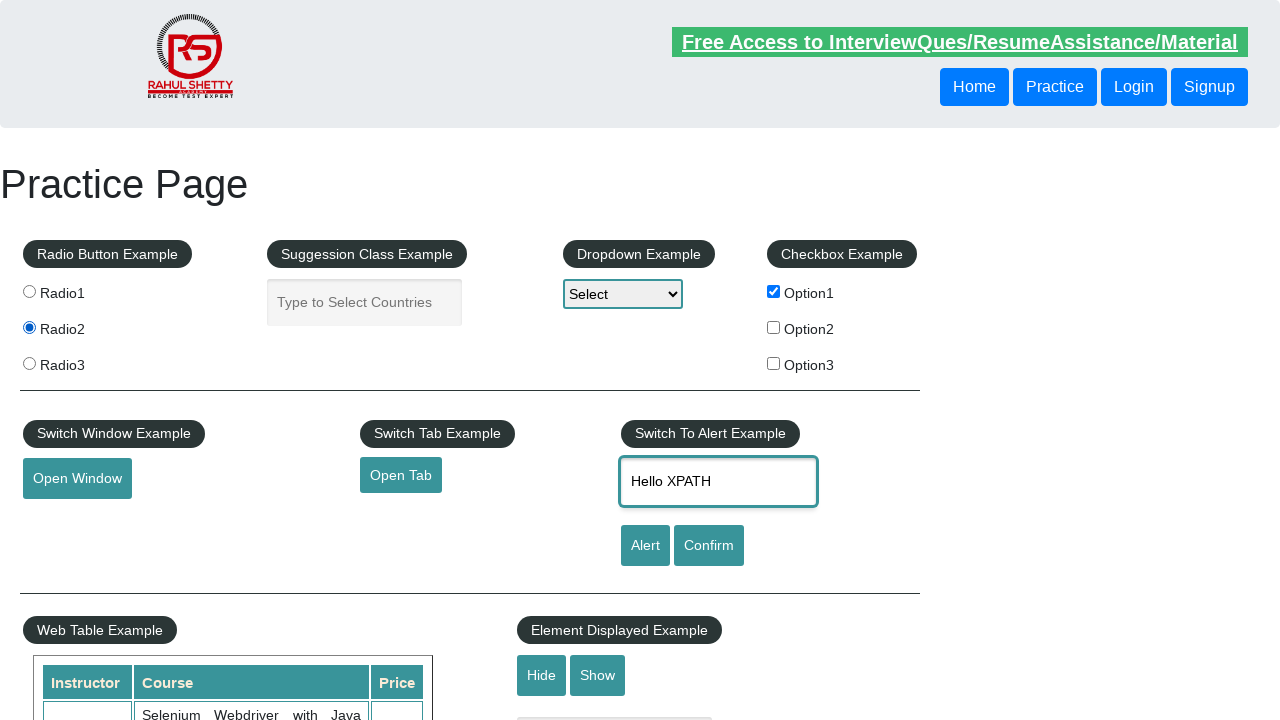